Tests drag and drop functionality by dragging an element from one position and dropping it onto another element

Starting URL: https://jqueryui.com/droppable/

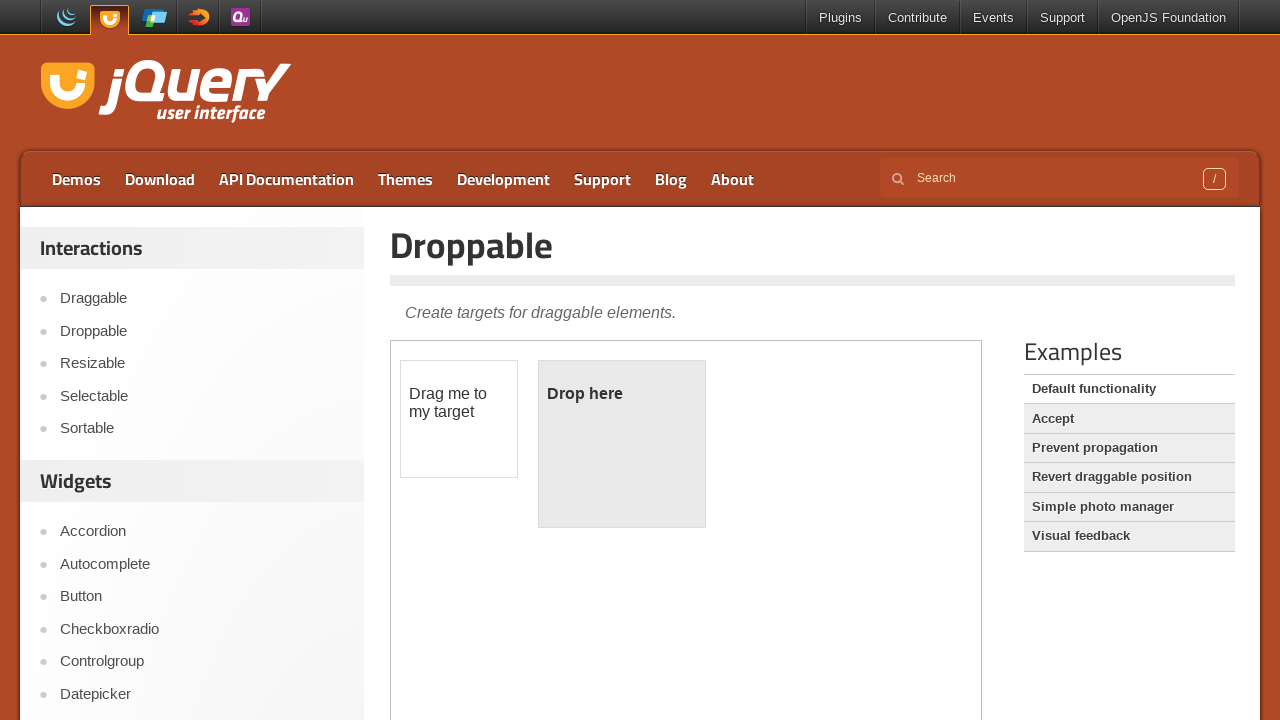

Located the iframe containing the drag and drop demo
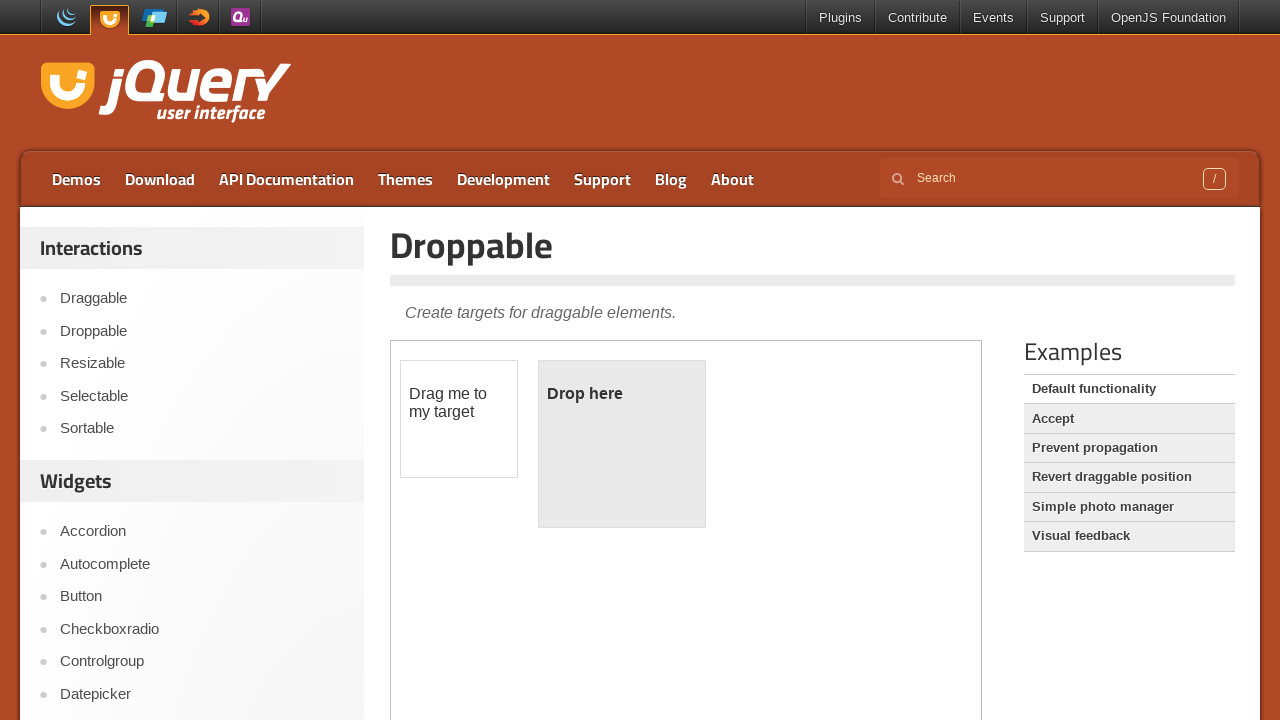

Located the draggable element
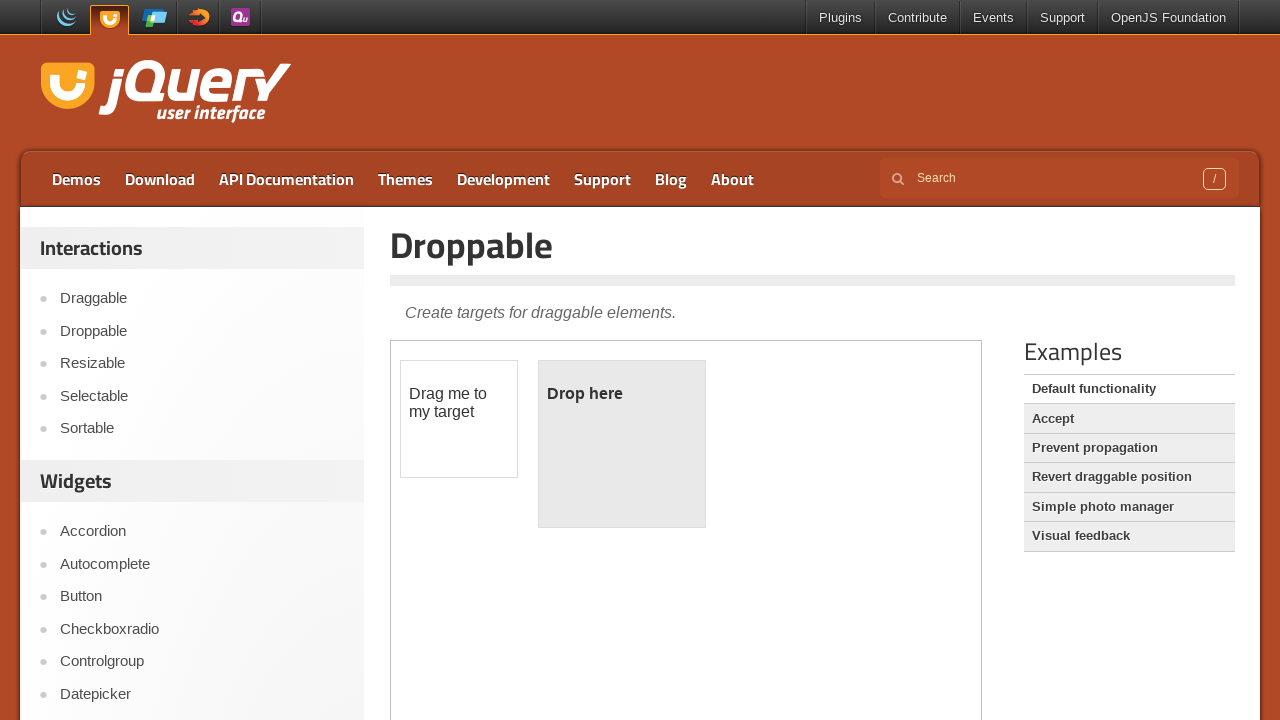

Located the droppable target element
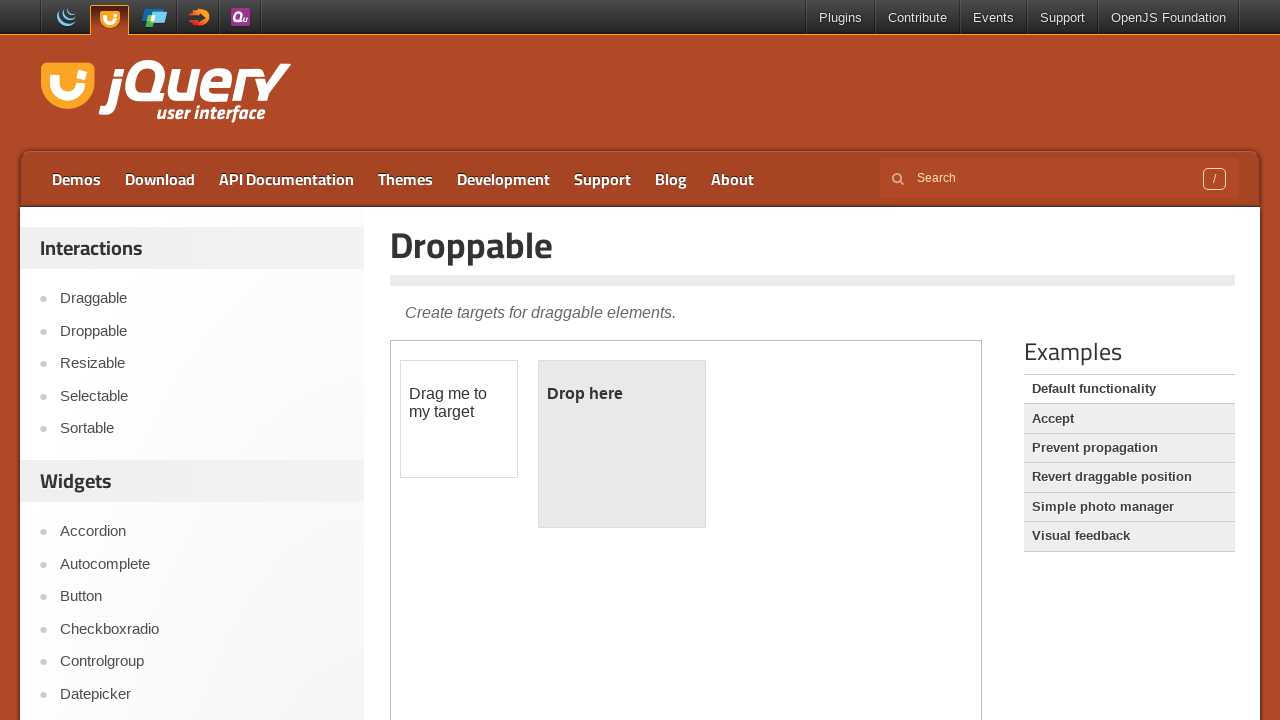

Dragged the draggable element onto the droppable target at (622, 444)
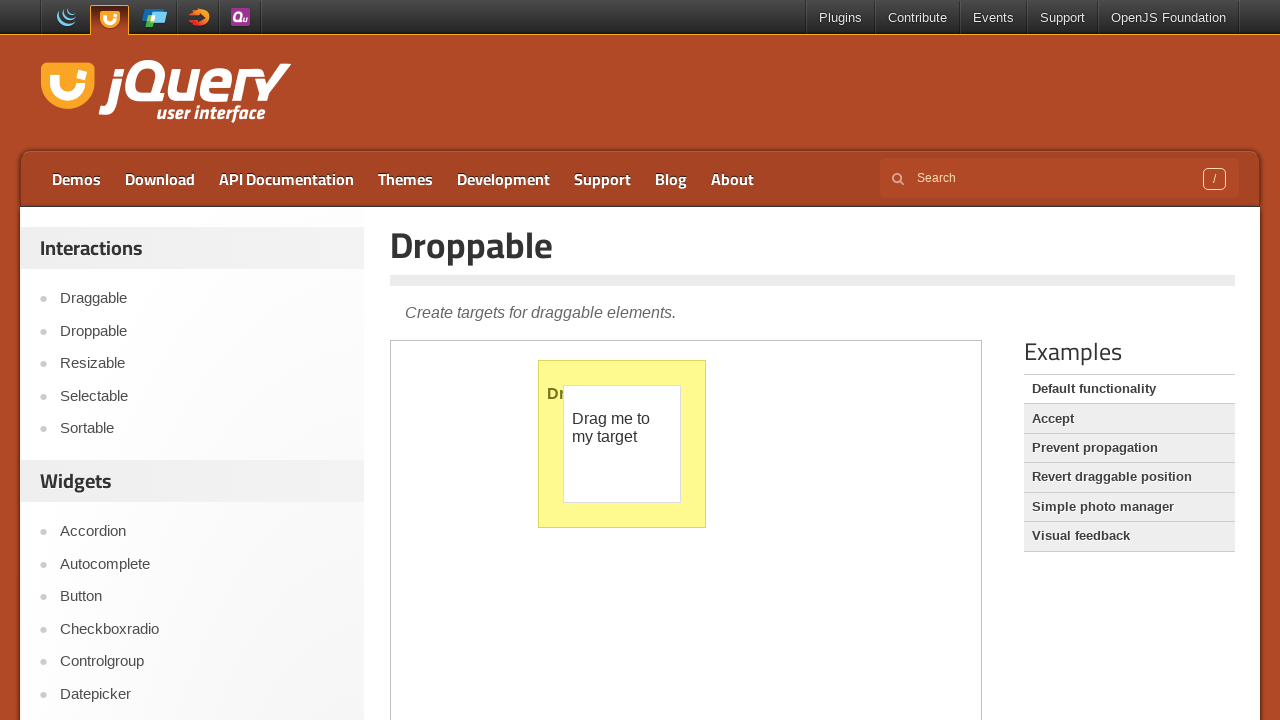

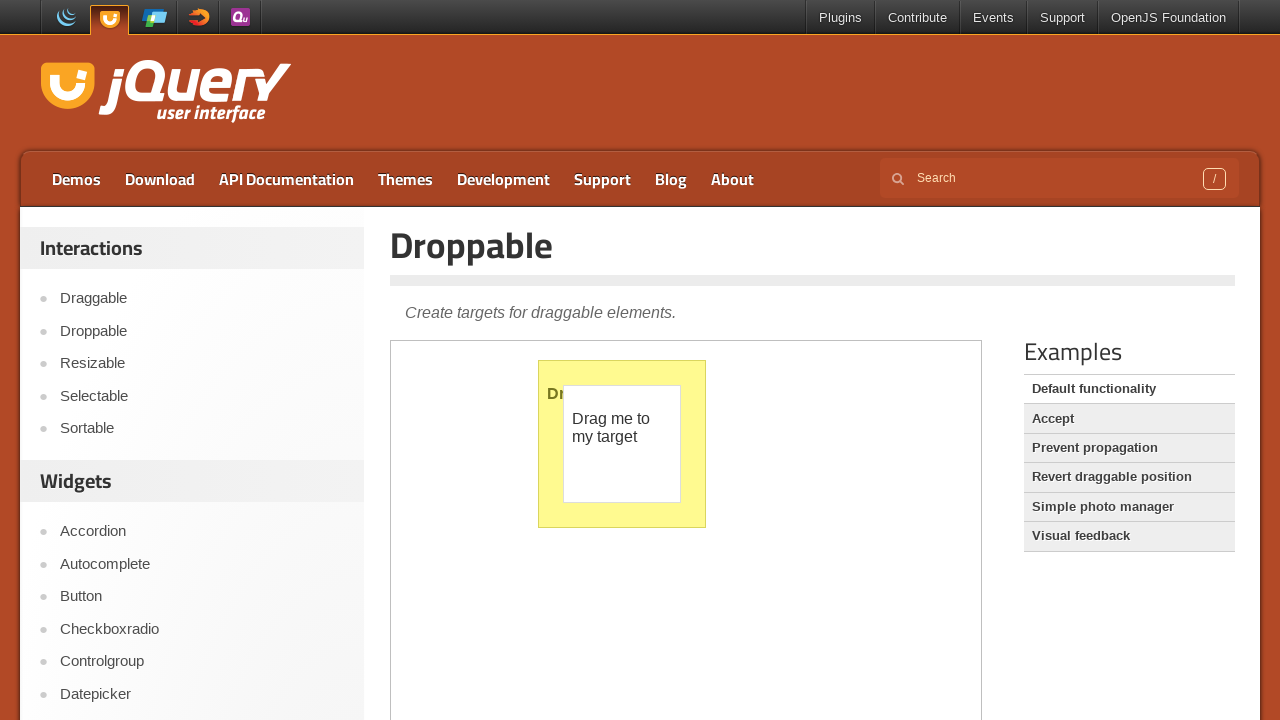